Opens the DemoBlaze website and maximizes the browser window to verify the site is accessible.

Starting URL: https://www.demoblaze.com/

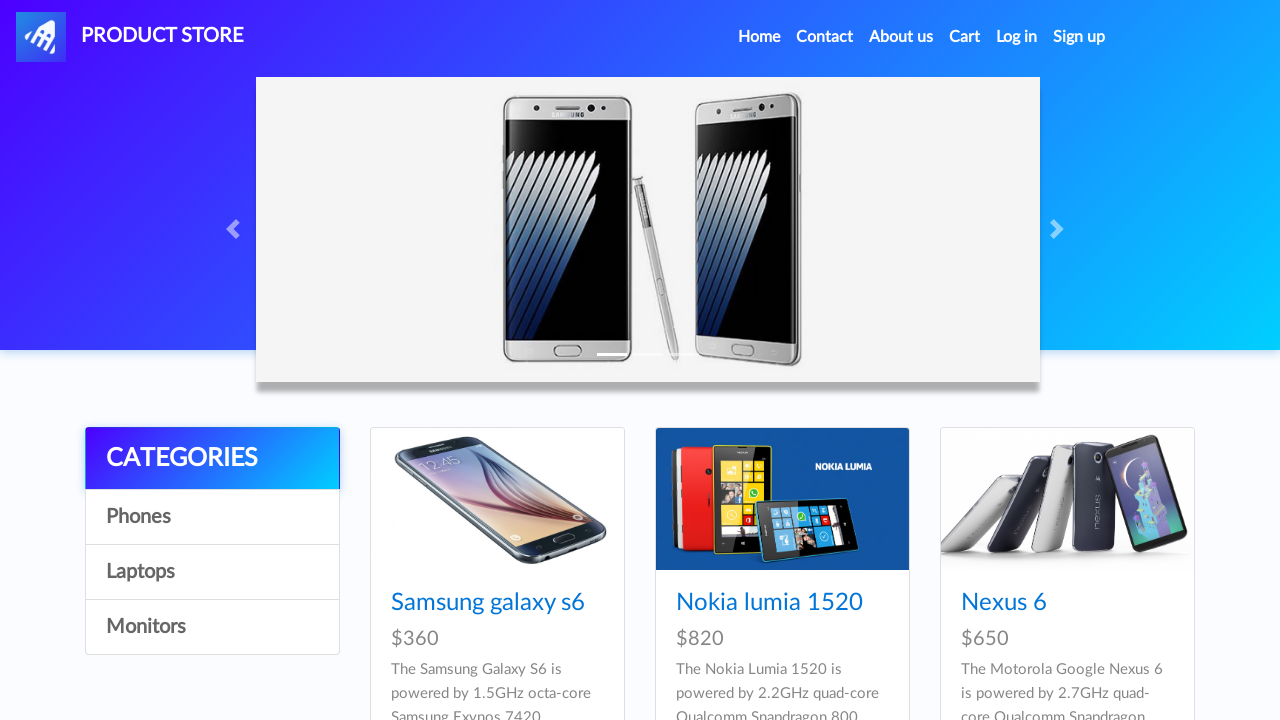

Waited for page to load completely (networkidle state)
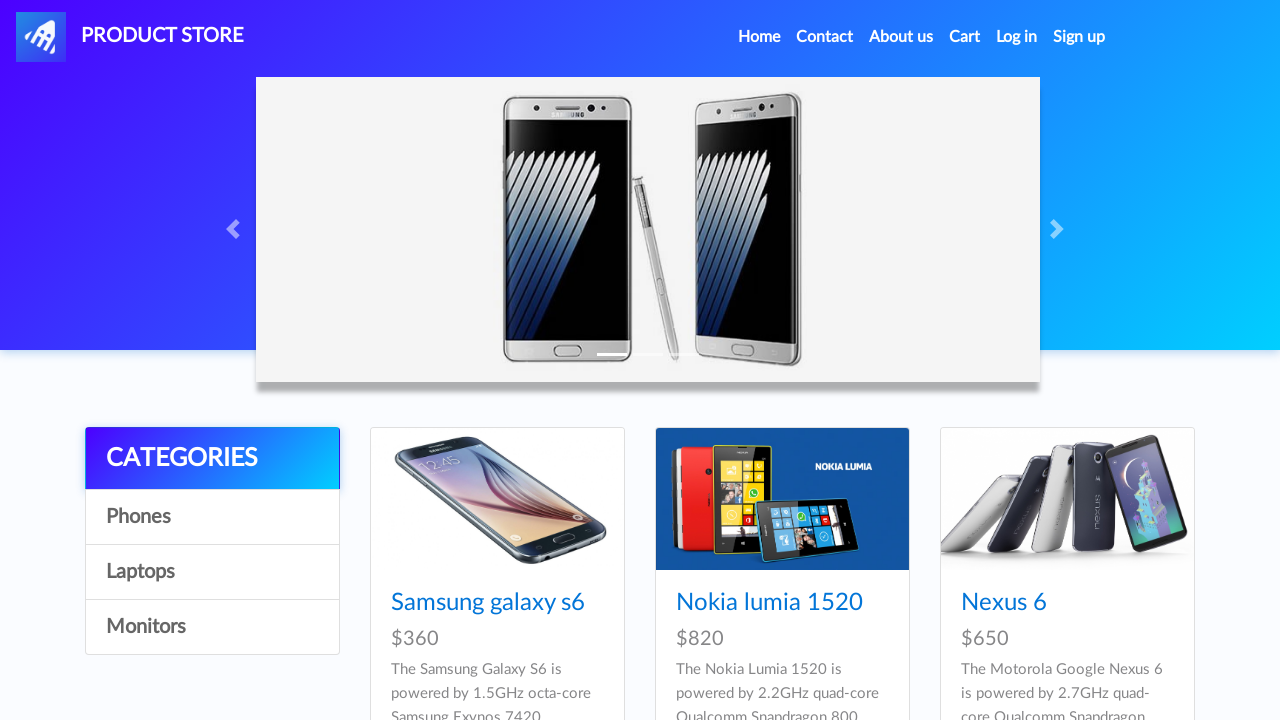

Verified body element is present on DemoBlaze website
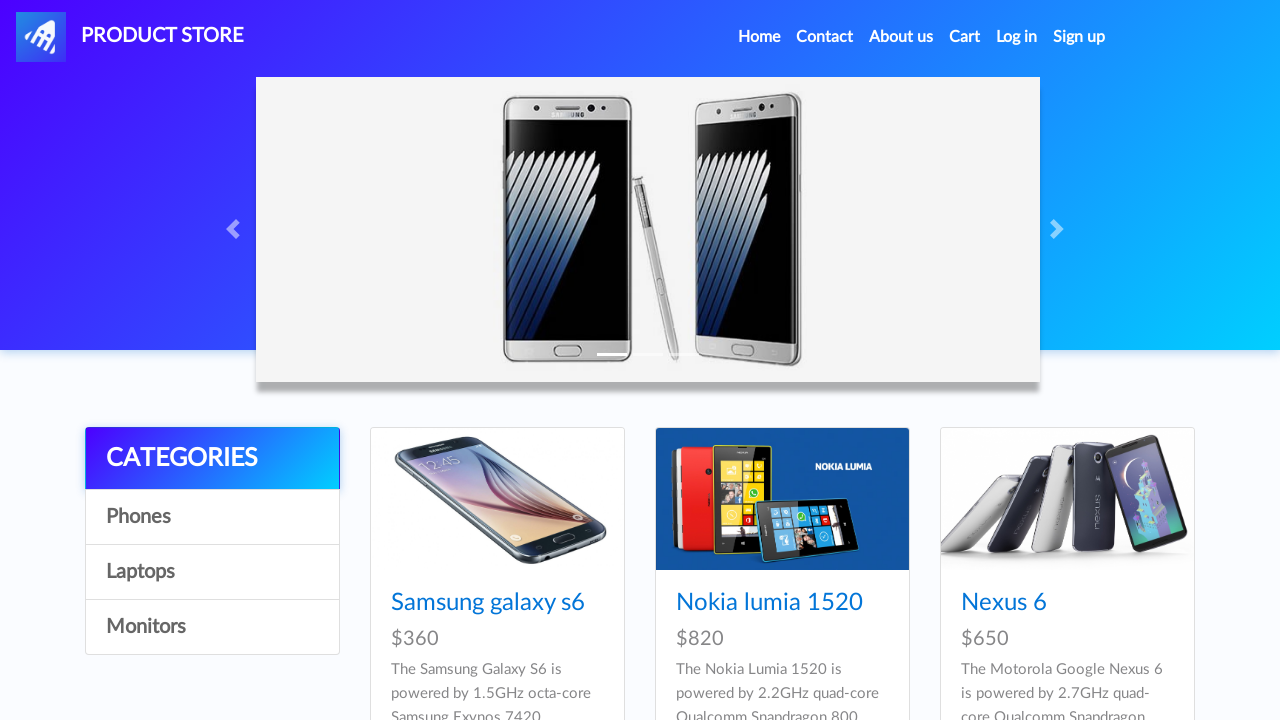

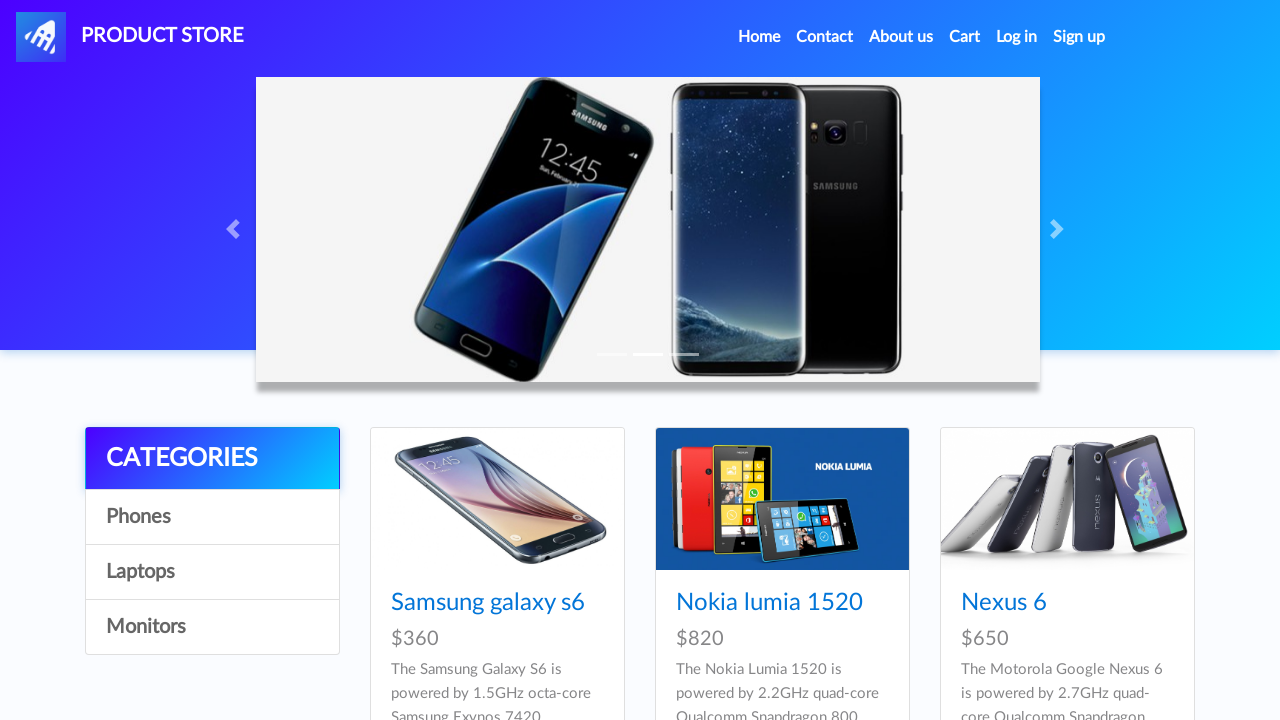